Tests resizable element functionality by clicking and holding the resize handle and dragging it

Starting URL: https://demoqa.com/resizable

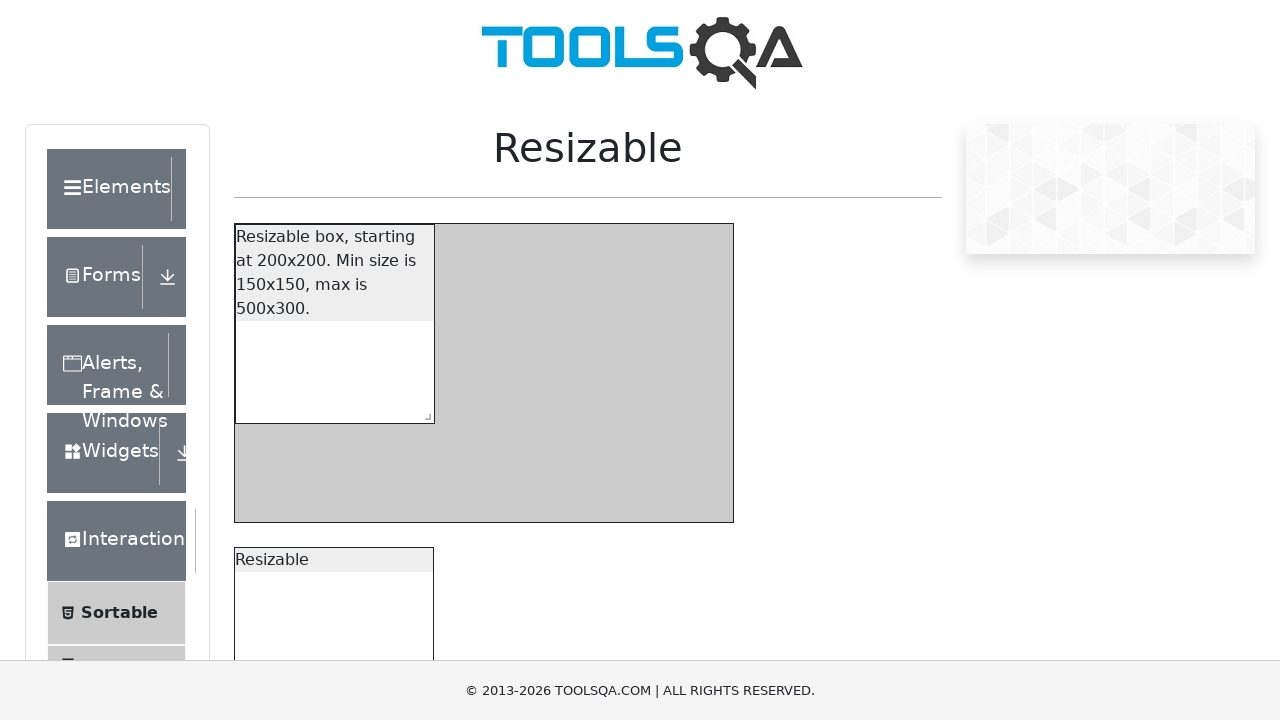

Located the resize handle element
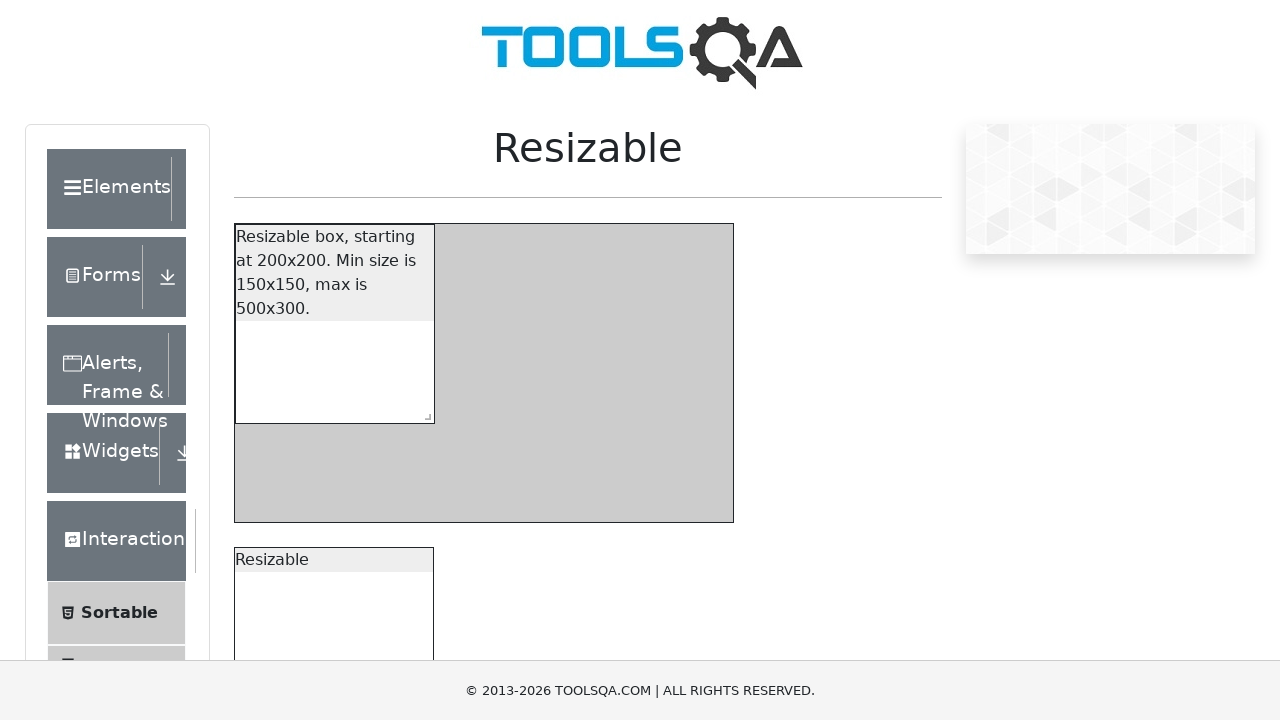

Retrieved bounding box of resize handle
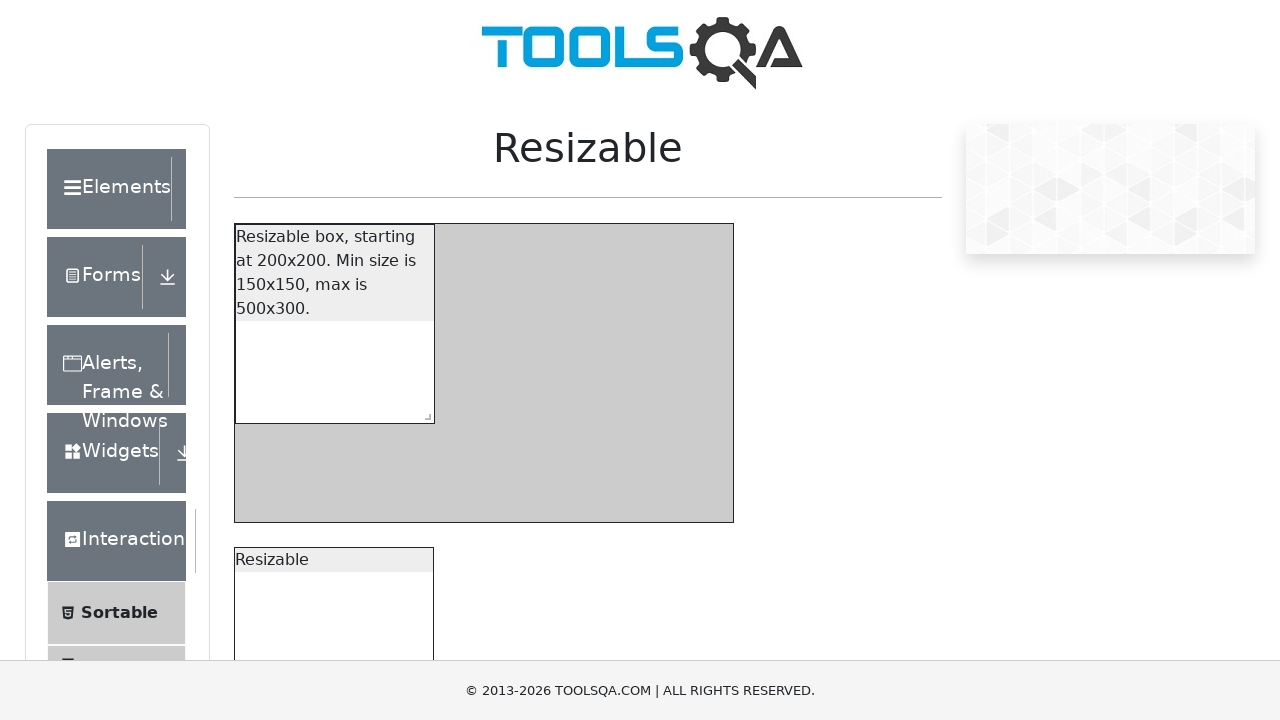

Moved mouse to center of resize handle at (424, 413)
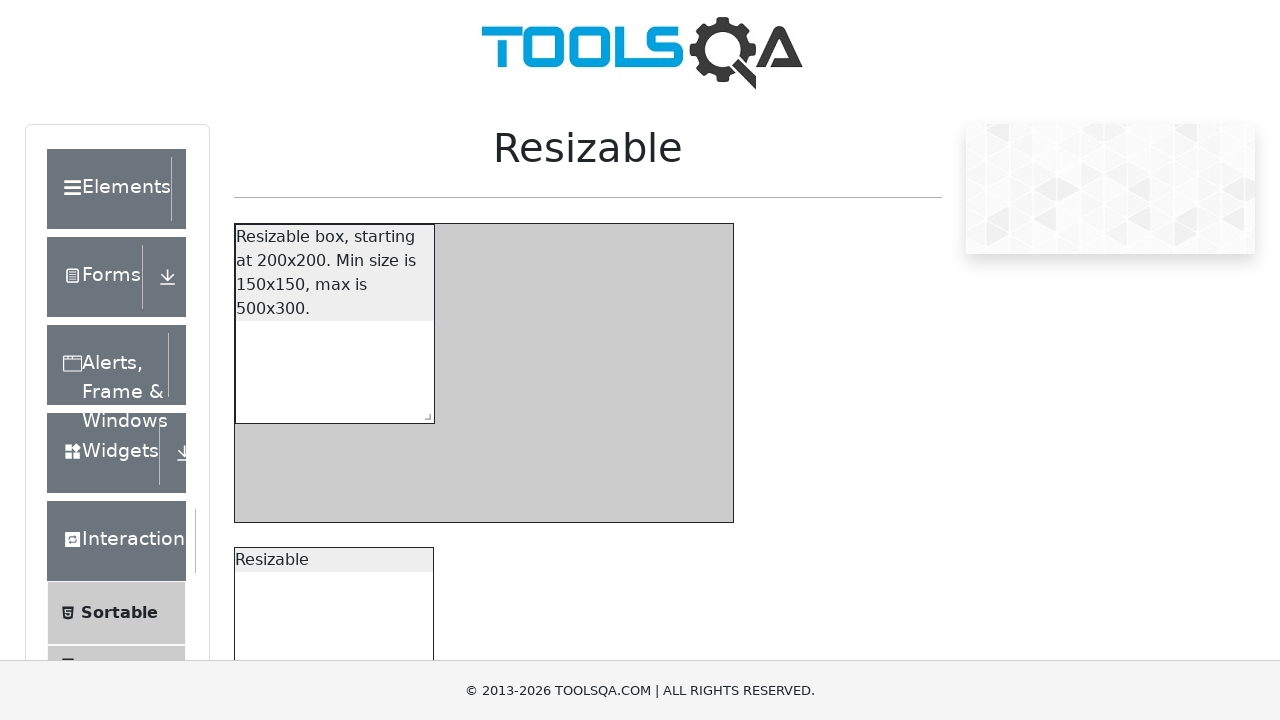

Pressed down mouse button on resize handle at (424, 413)
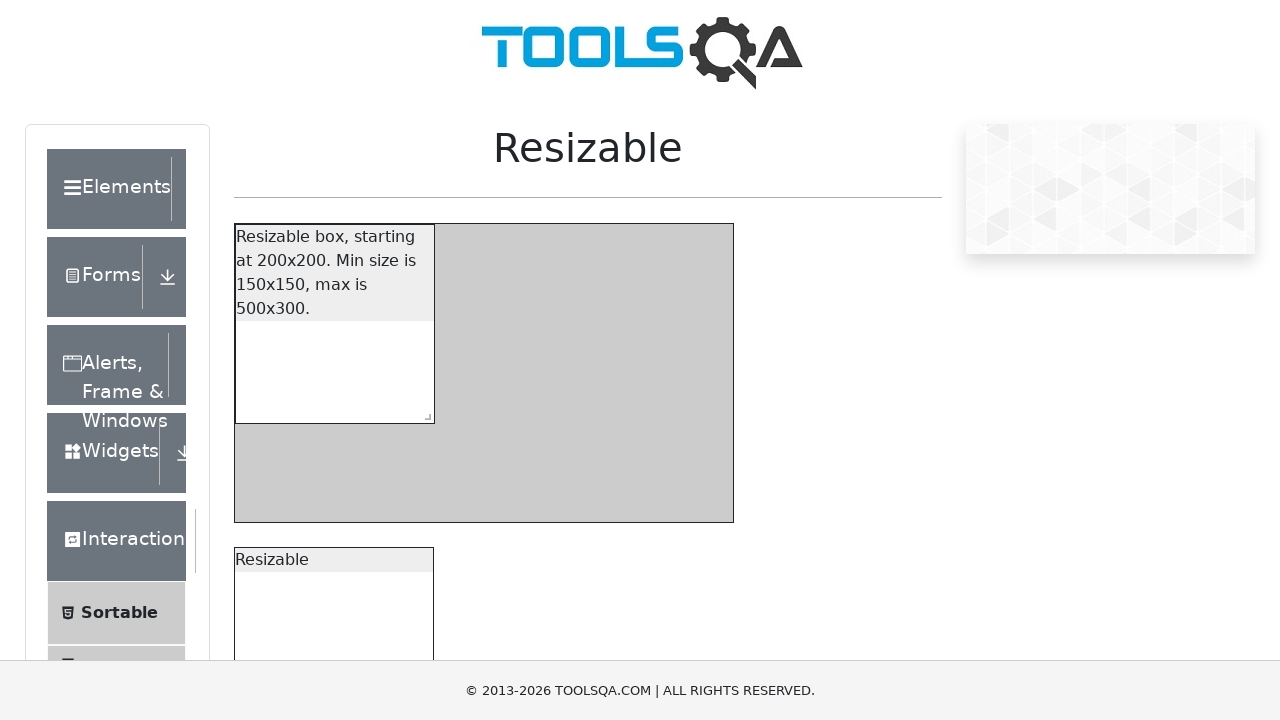

Dragged resize handle 100px right and 100px down at (524, 513)
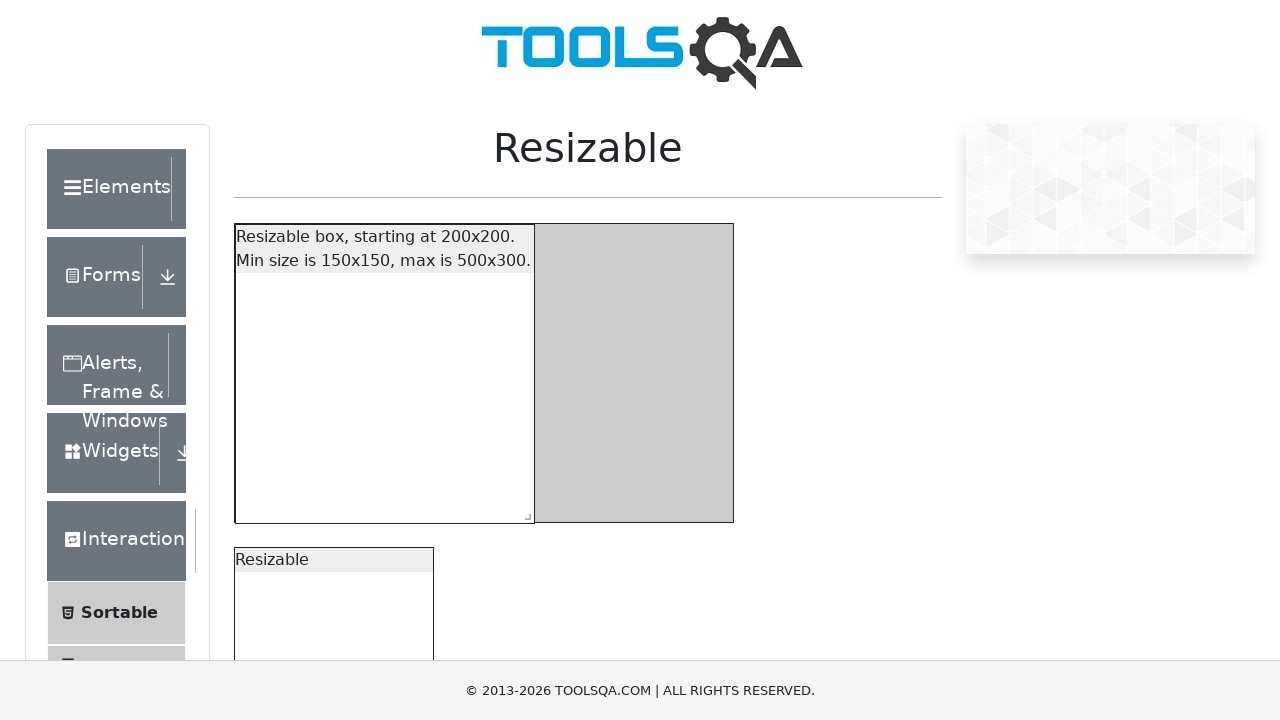

Released mouse button to complete resize operation at (524, 513)
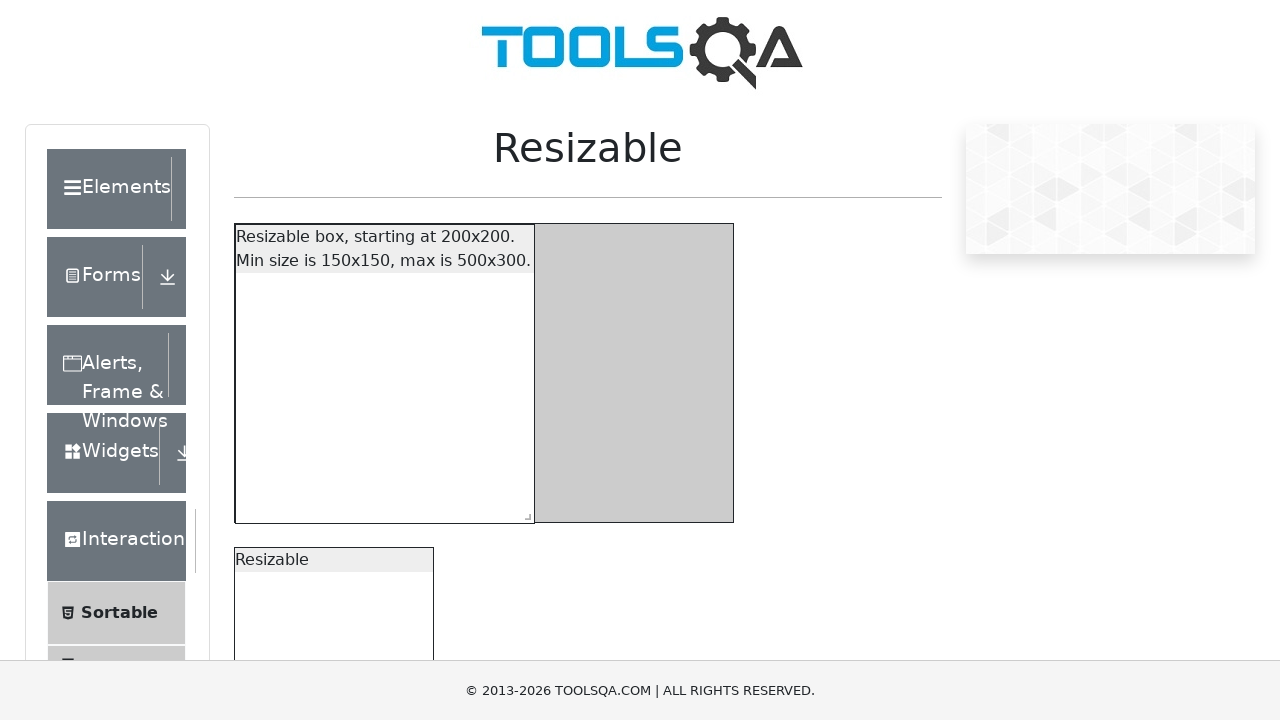

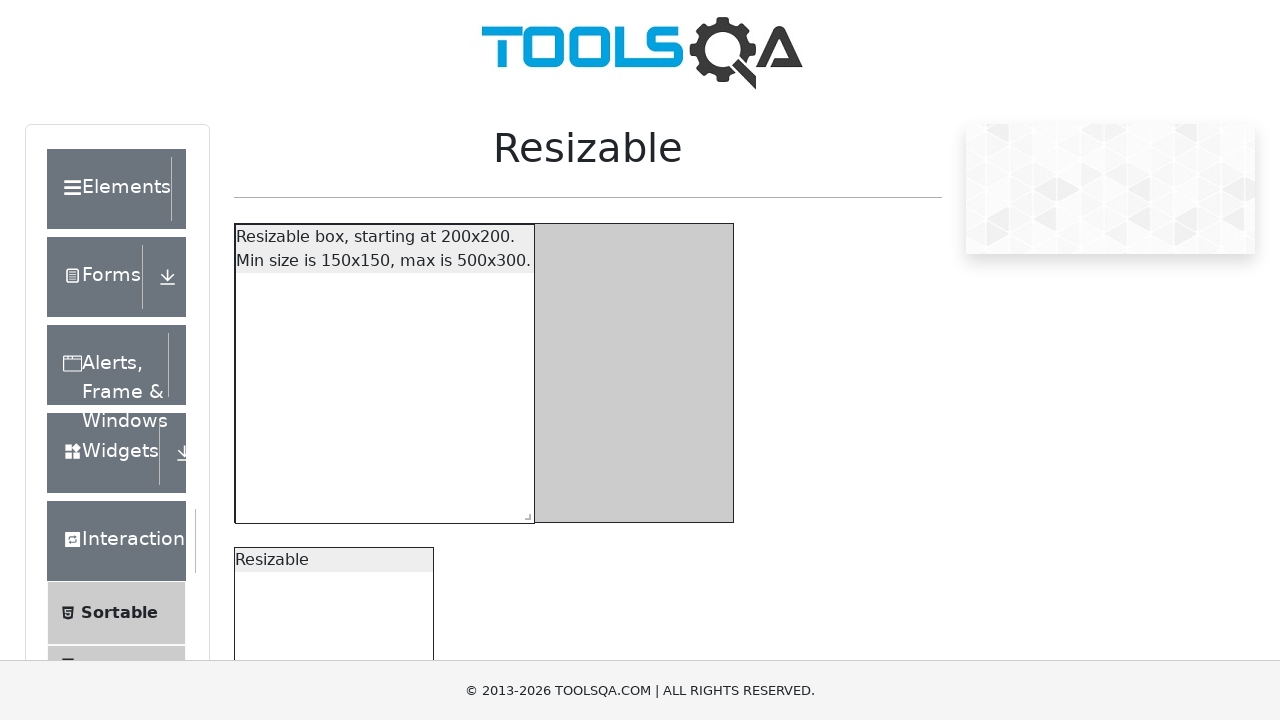